Tests that whitespace is trimmed from edited todo text

Starting URL: https://demo.playwright.dev/todomvc

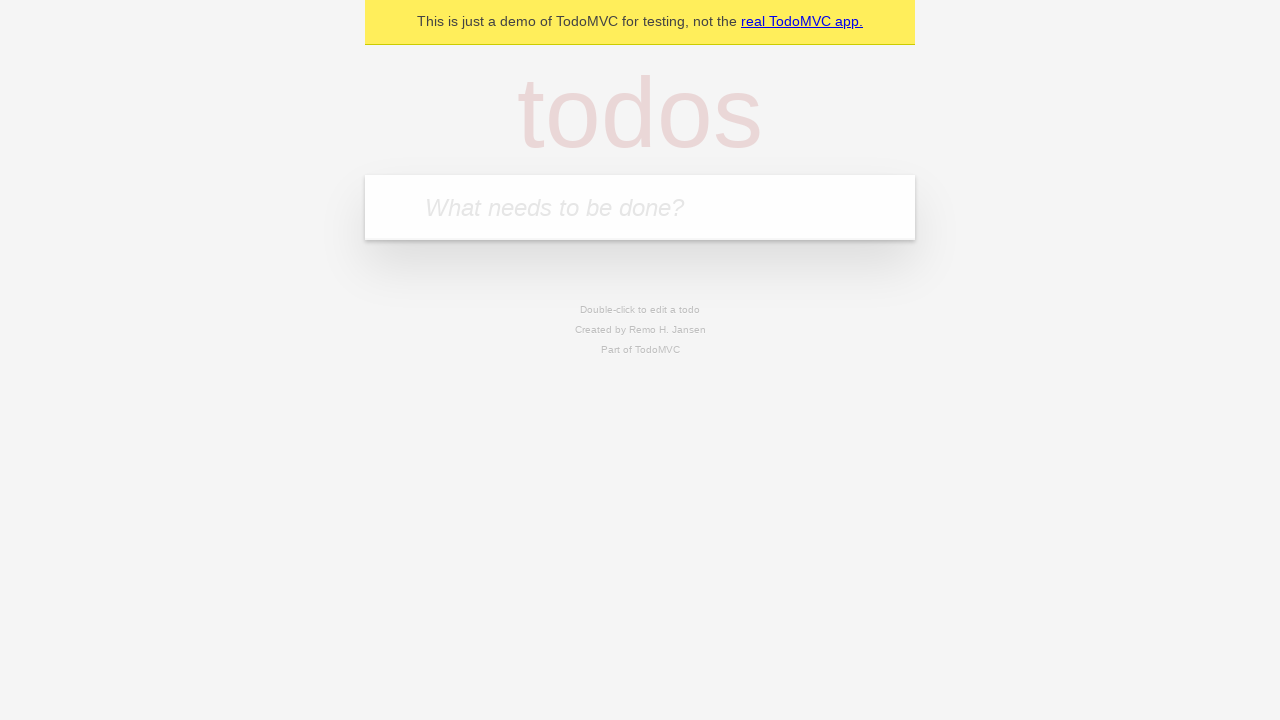

Filled first todo input with 'buy some cheese' on internal:attr=[placeholder="What needs to be done?"i]
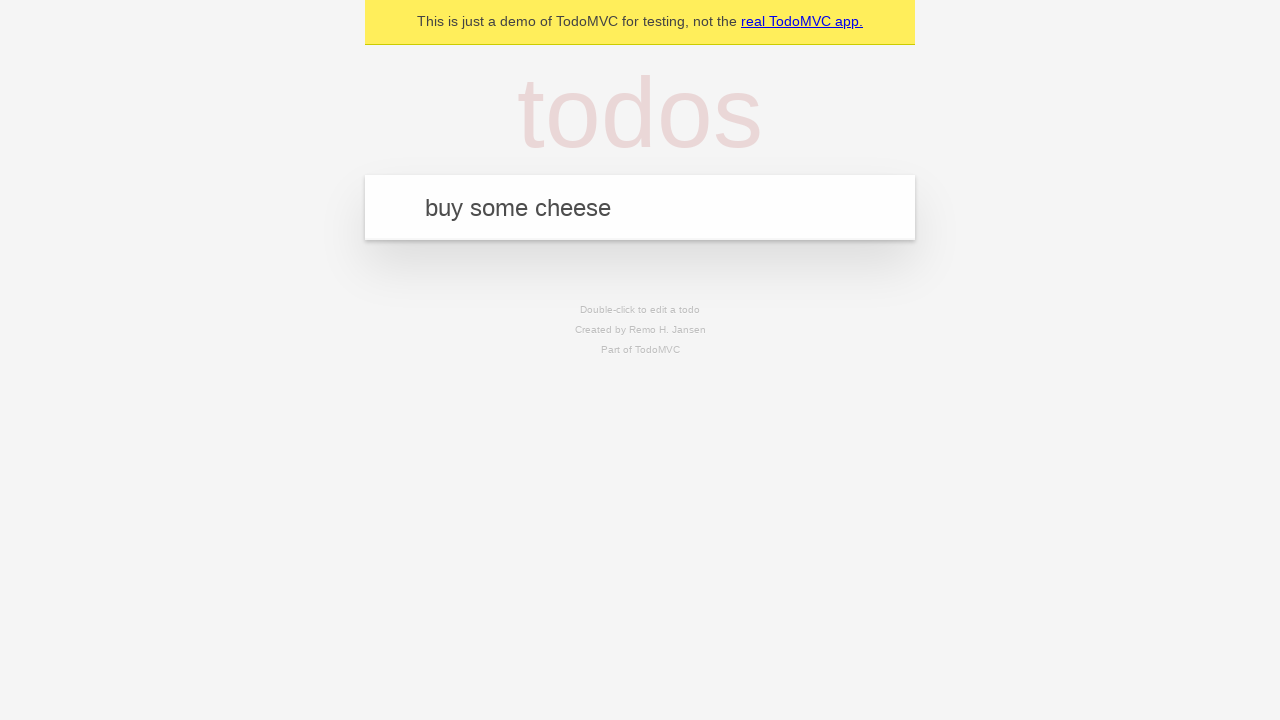

Pressed Enter to create first todo on internal:attr=[placeholder="What needs to be done?"i]
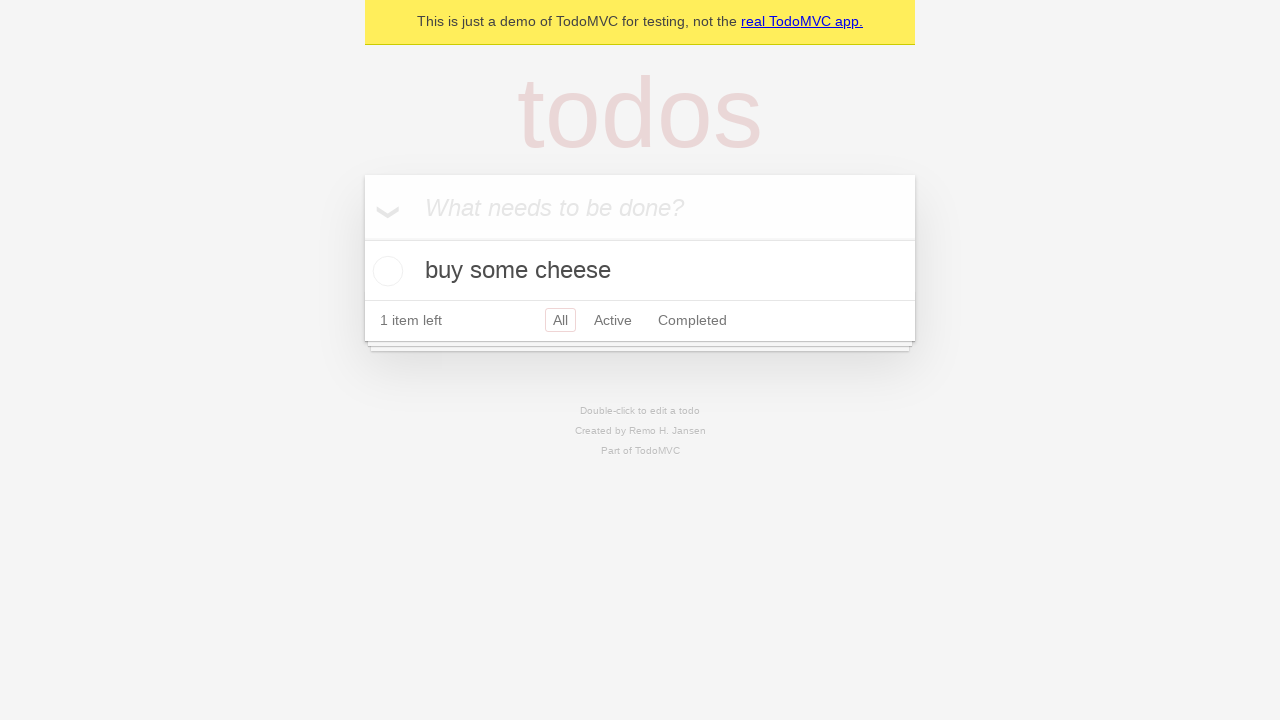

Filled second todo input with 'feed the cat' on internal:attr=[placeholder="What needs to be done?"i]
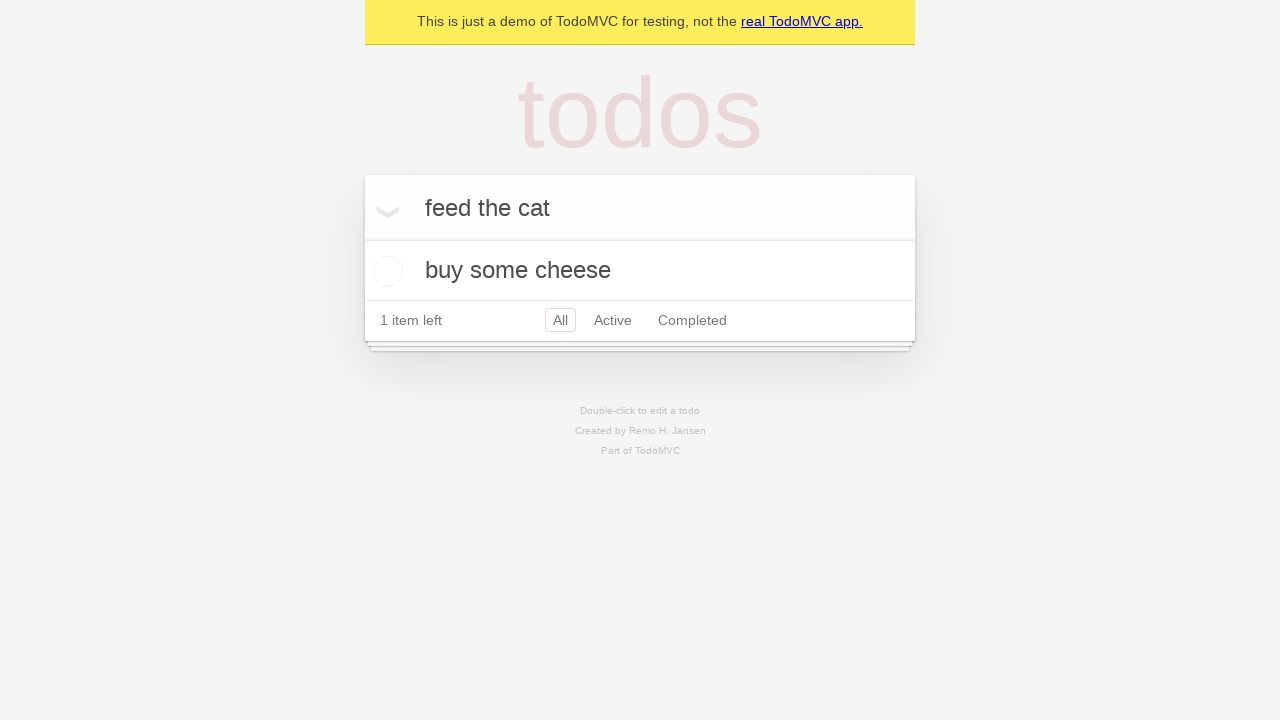

Pressed Enter to create second todo on internal:attr=[placeholder="What needs to be done?"i]
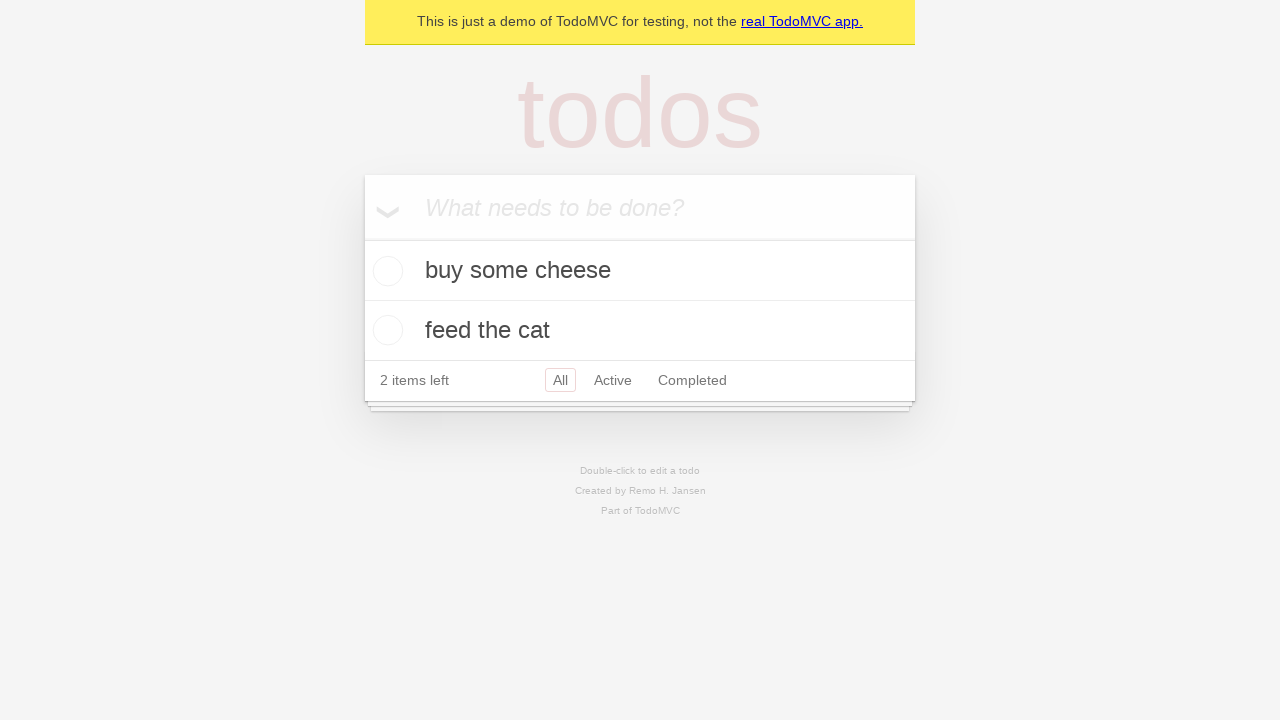

Filled third todo input with 'book a doctors appointment' on internal:attr=[placeholder="What needs to be done?"i]
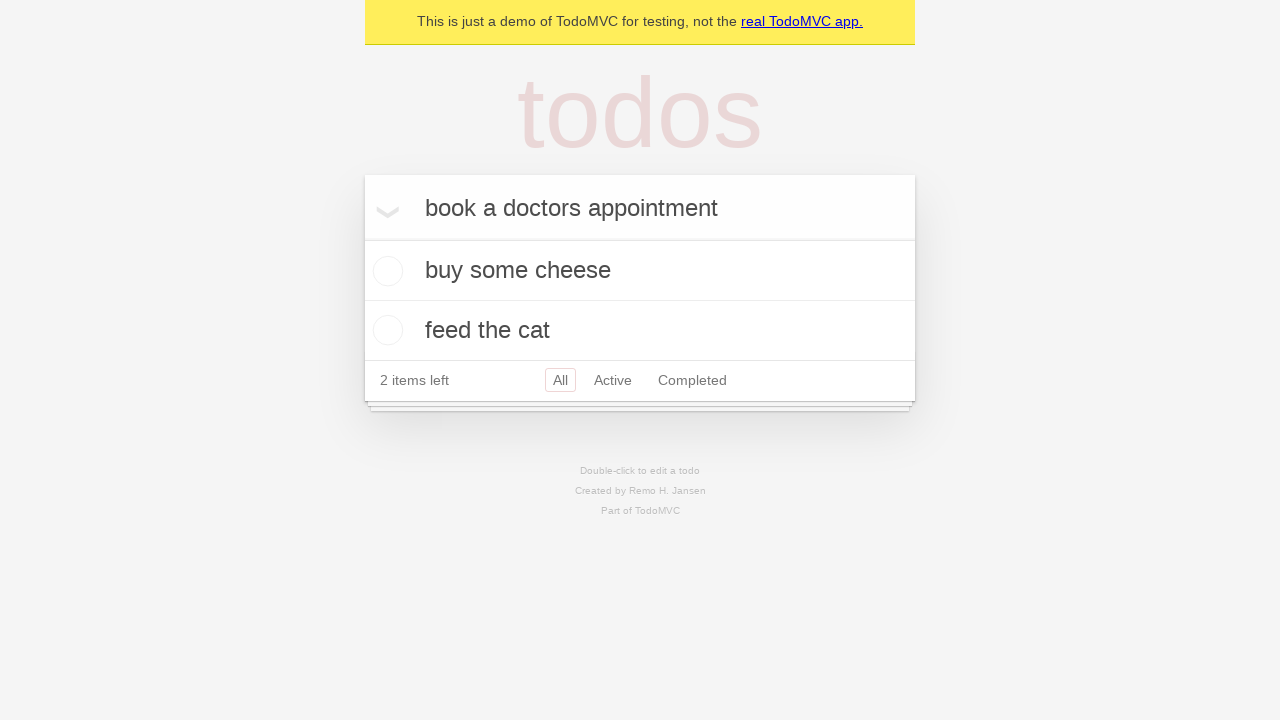

Pressed Enter to create third todo on internal:attr=[placeholder="What needs to be done?"i]
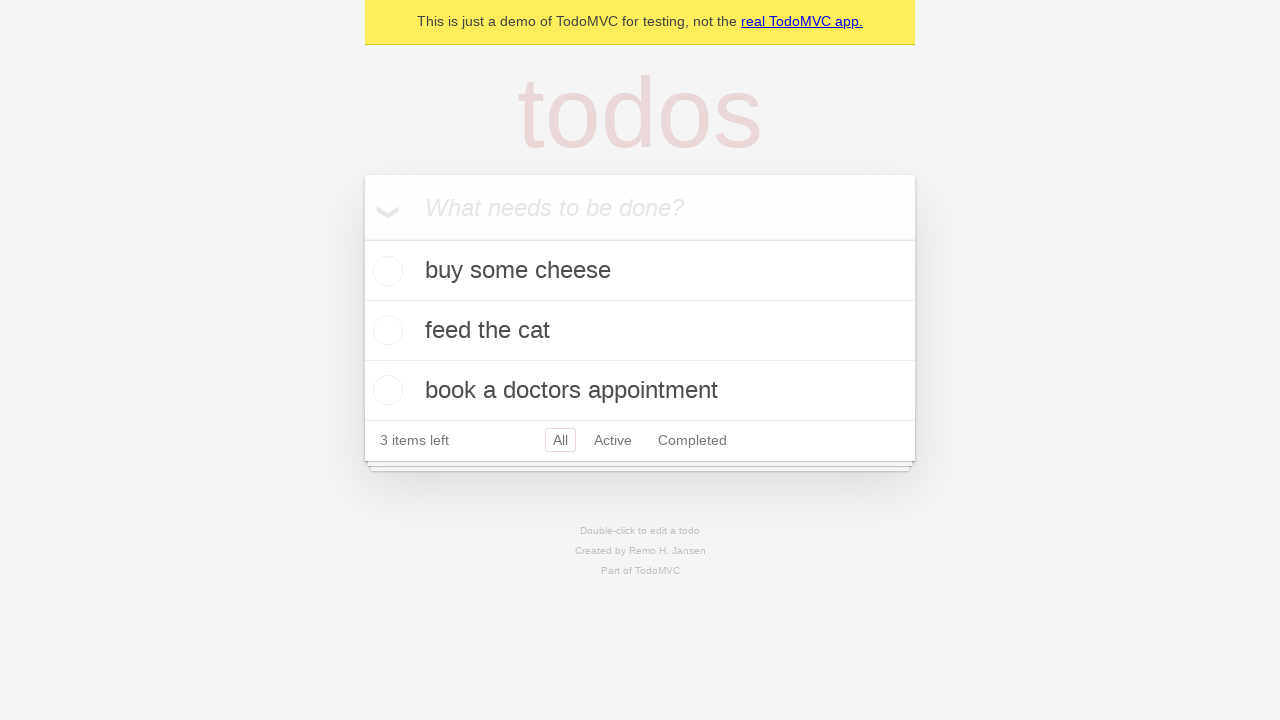

Double-clicked second todo item to enter edit mode at (640, 331) on internal:testid=[data-testid="todo-item"s] >> nth=1
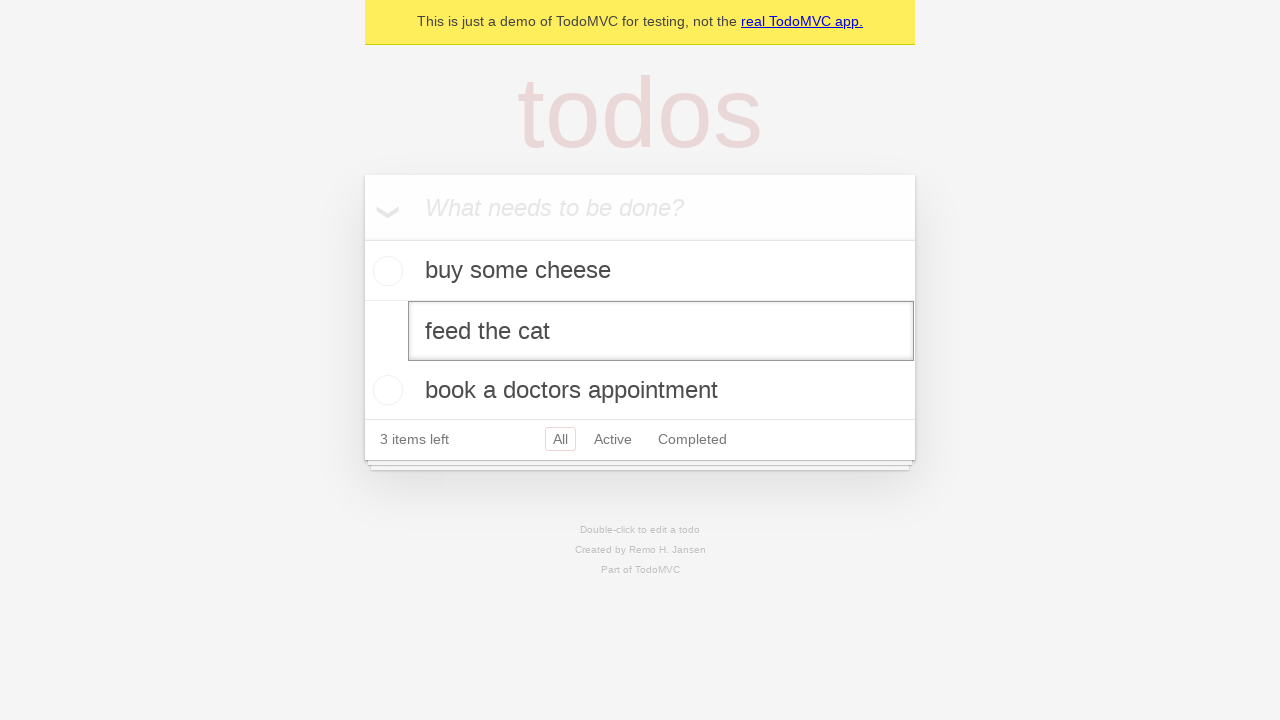

Filled edit textbox with '    buy some sausages    ' (text with leading and trailing whitespace) on internal:testid=[data-testid="todo-item"s] >> nth=1 >> internal:role=textbox[nam
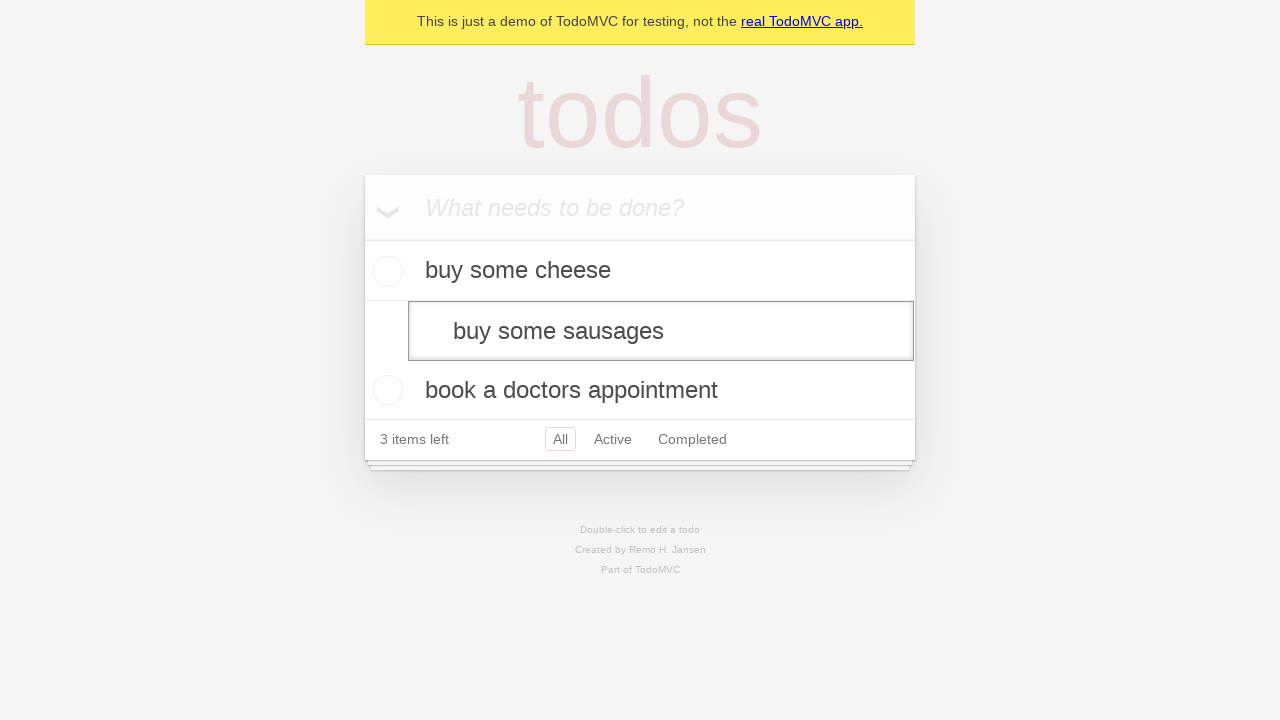

Pressed Enter to save edited todo, testing that whitespace is trimmed on internal:testid=[data-testid="todo-item"s] >> nth=1 >> internal:role=textbox[nam
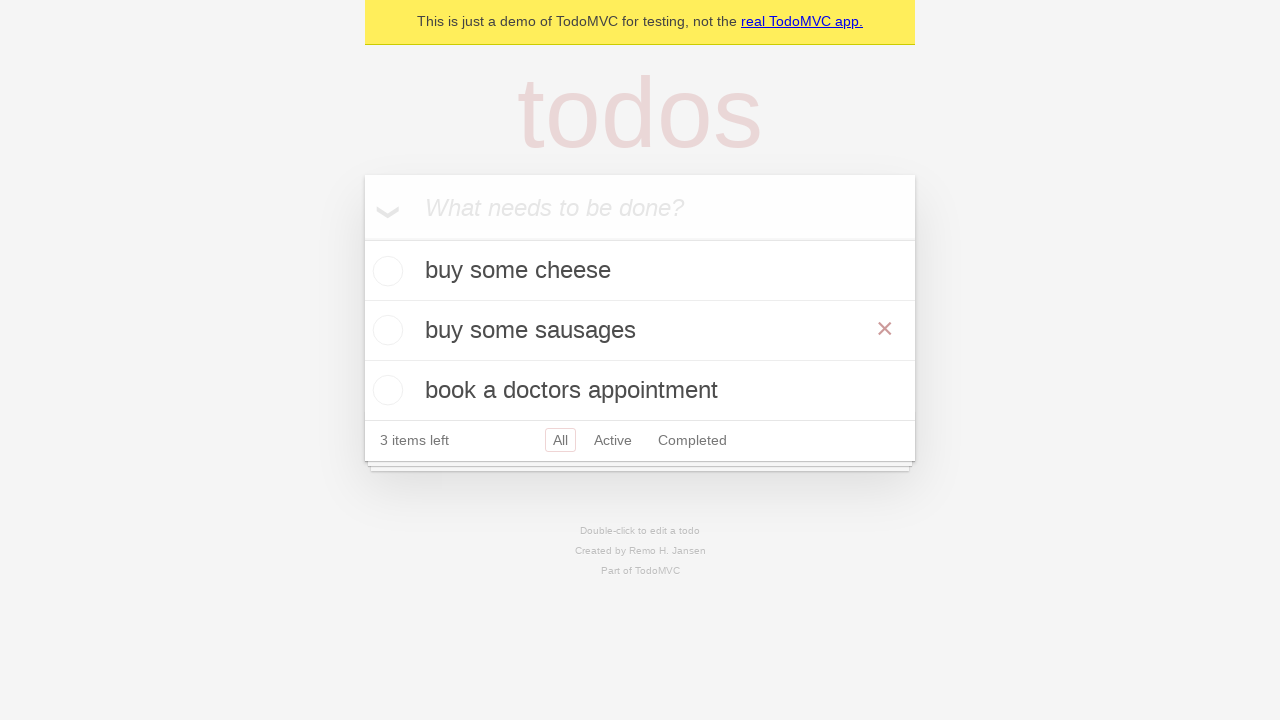

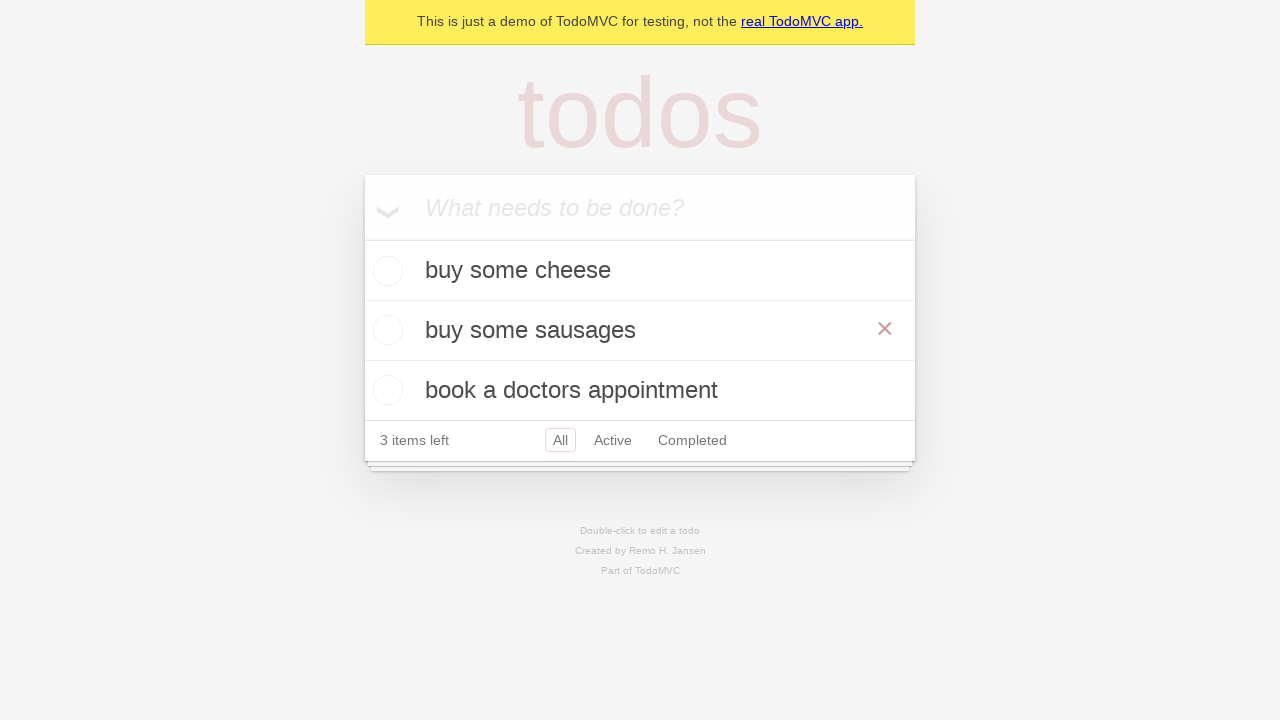